Tests drag and drop functionality by dragging an element from a source position to a destination drop zone on the jQuery UI demo page

Starting URL: https://jqueryui.com/droppable/

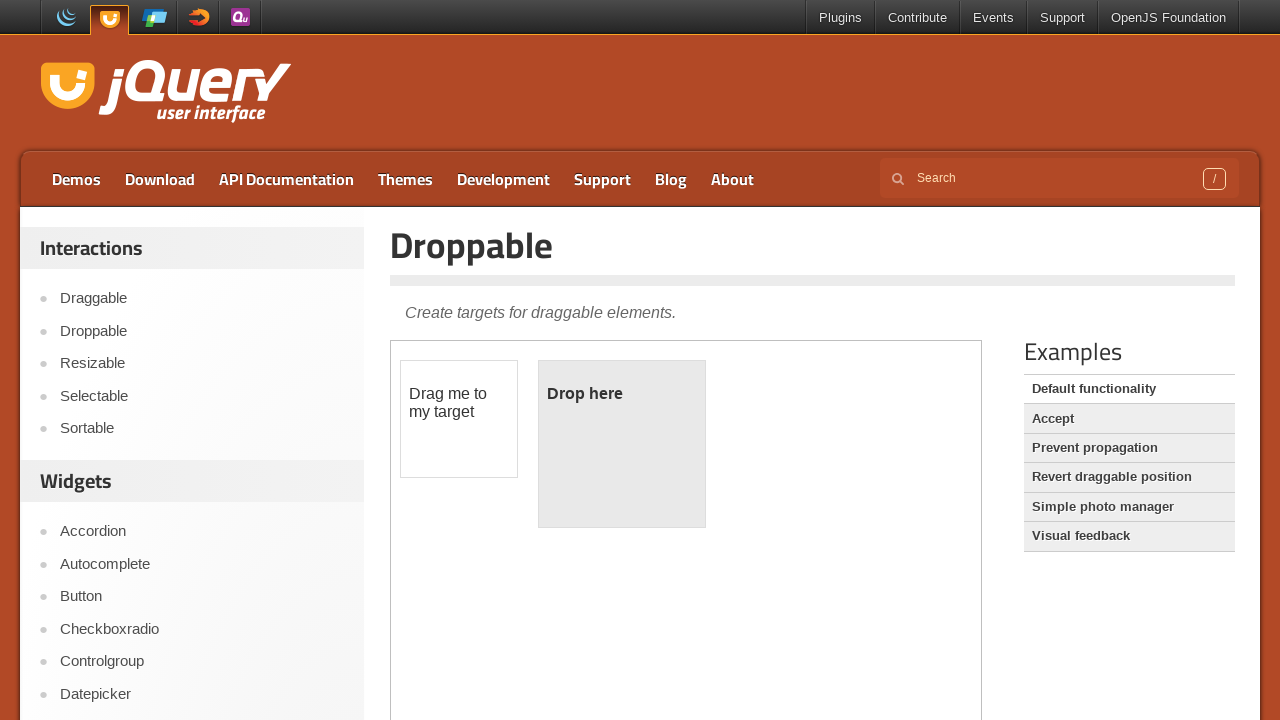

Navigated to jQuery UI droppable demo page
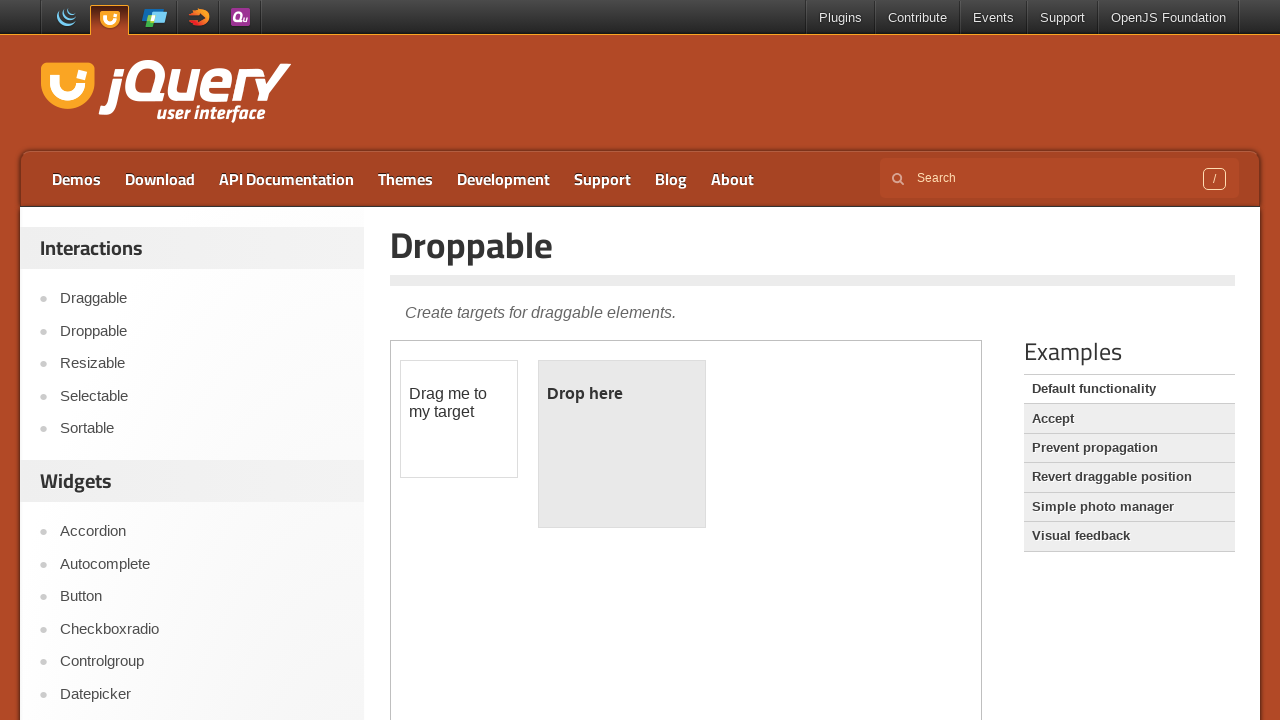

Located the iframe containing the drag and drop demo
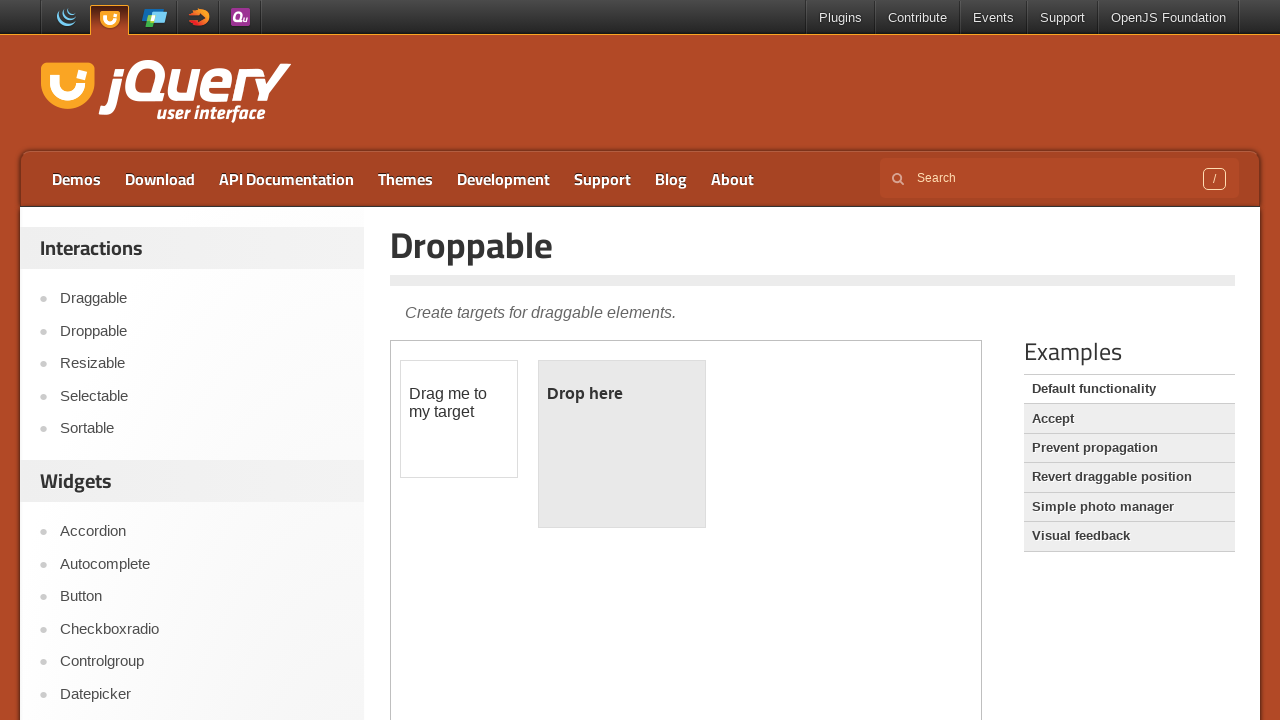

Located the draggable source element
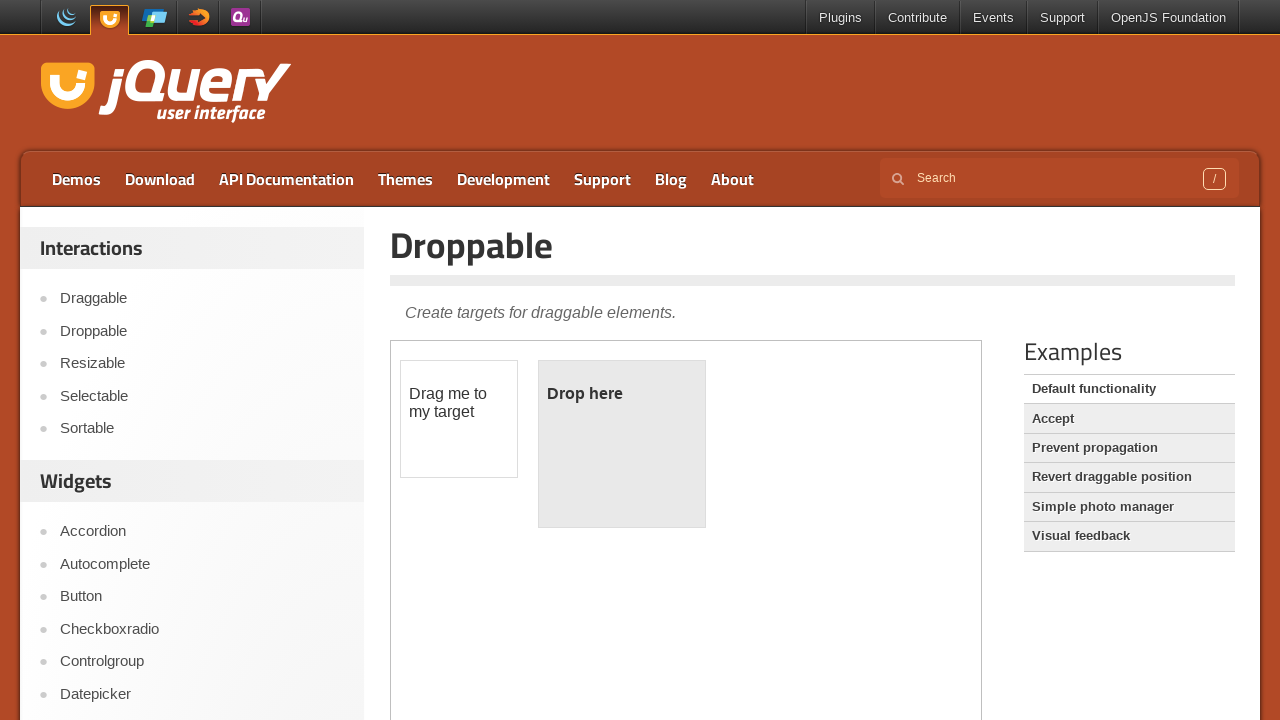

Located the droppable destination element
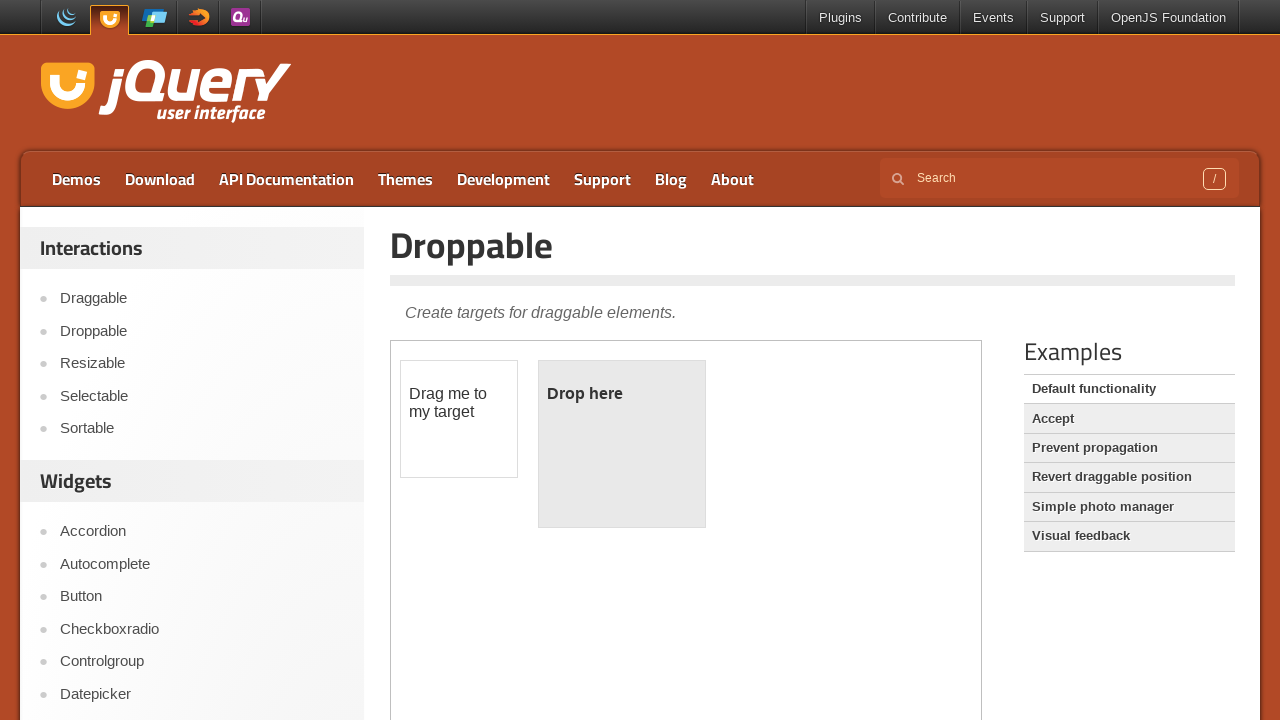

Dragged the source element to the destination drop zone at (622, 444)
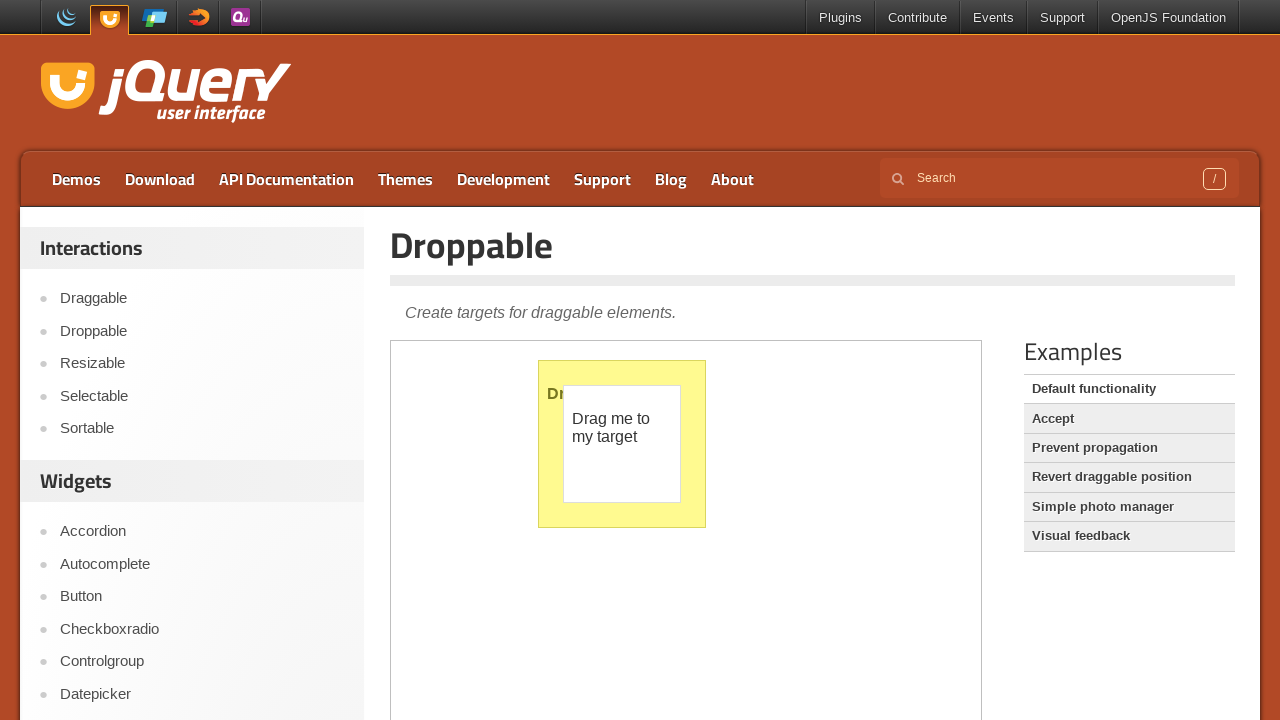

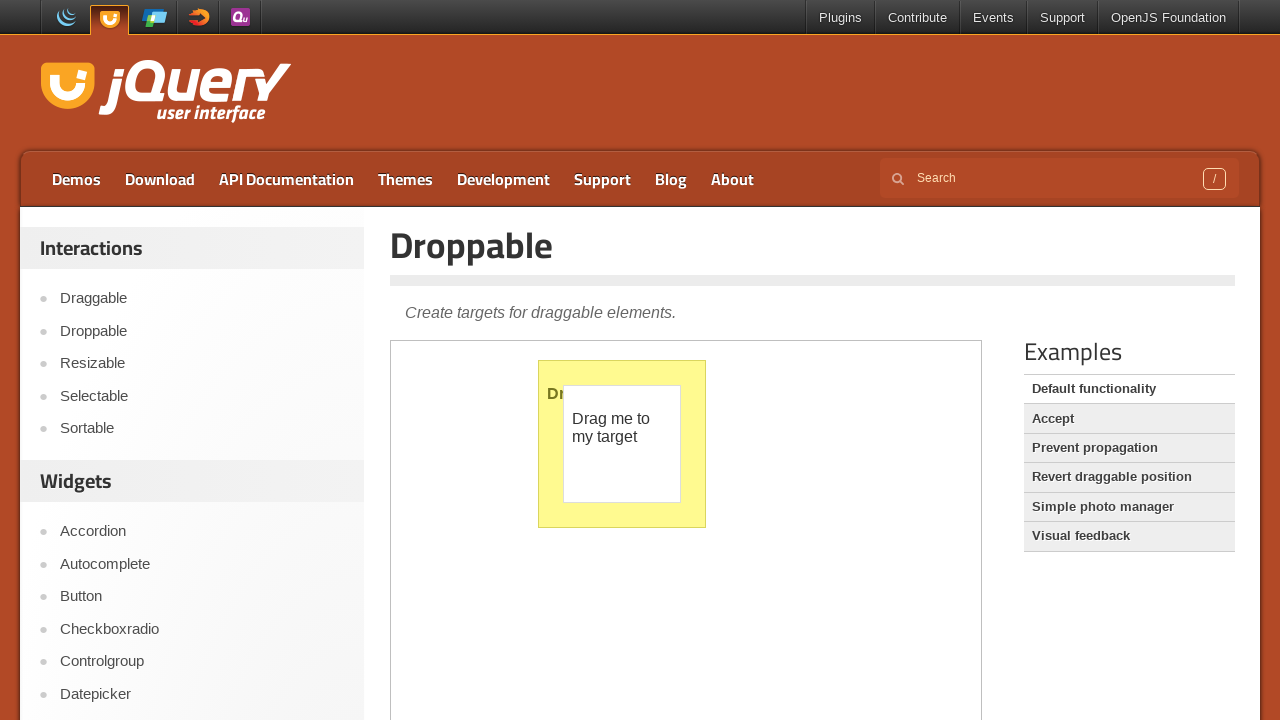